Tests a registration form by verifying the page title and filling in the name field

Starting URL: https://qavbox.github.io/demo/signup/

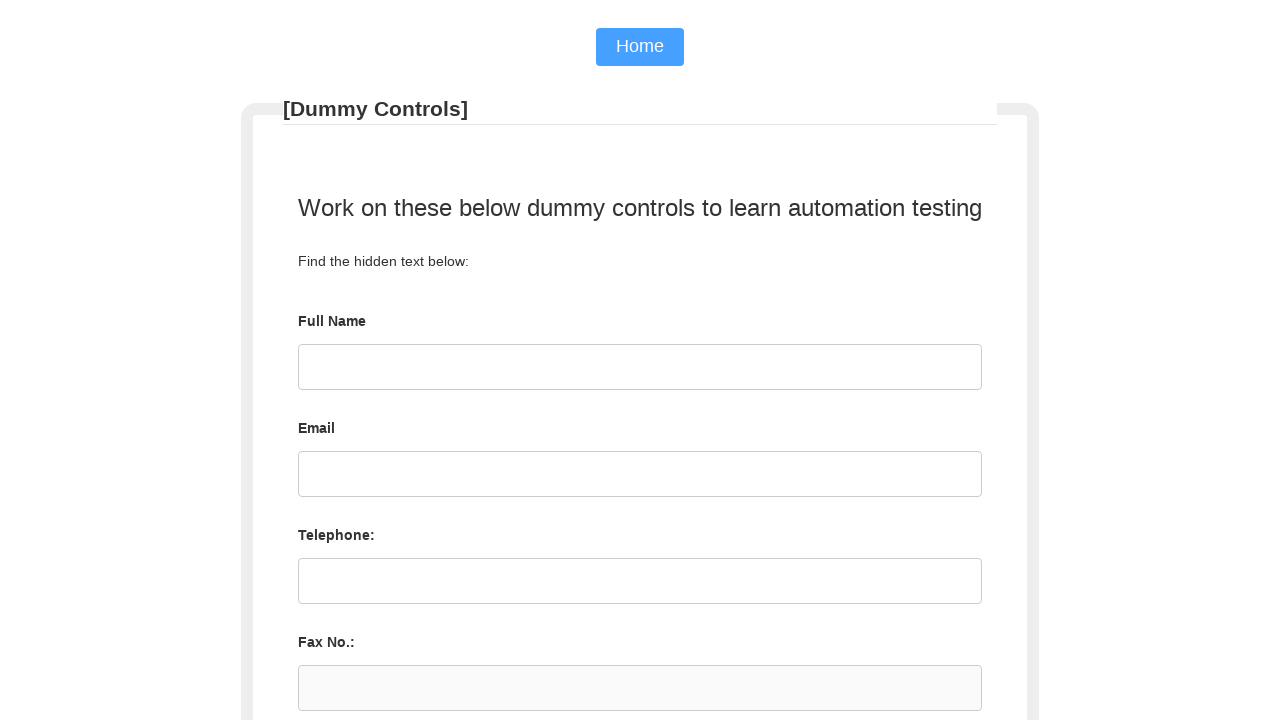

Verified page title is 'Registration Form'
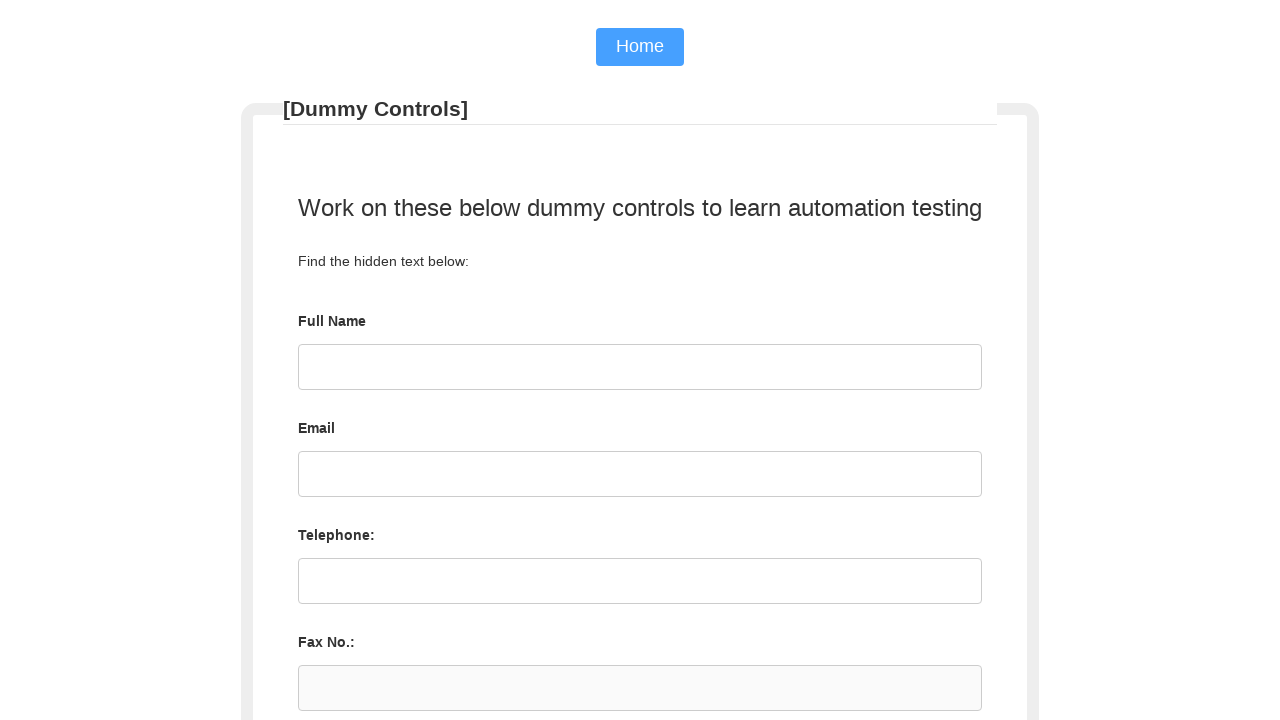

Filled name field with 'Name' on input[name='uname']
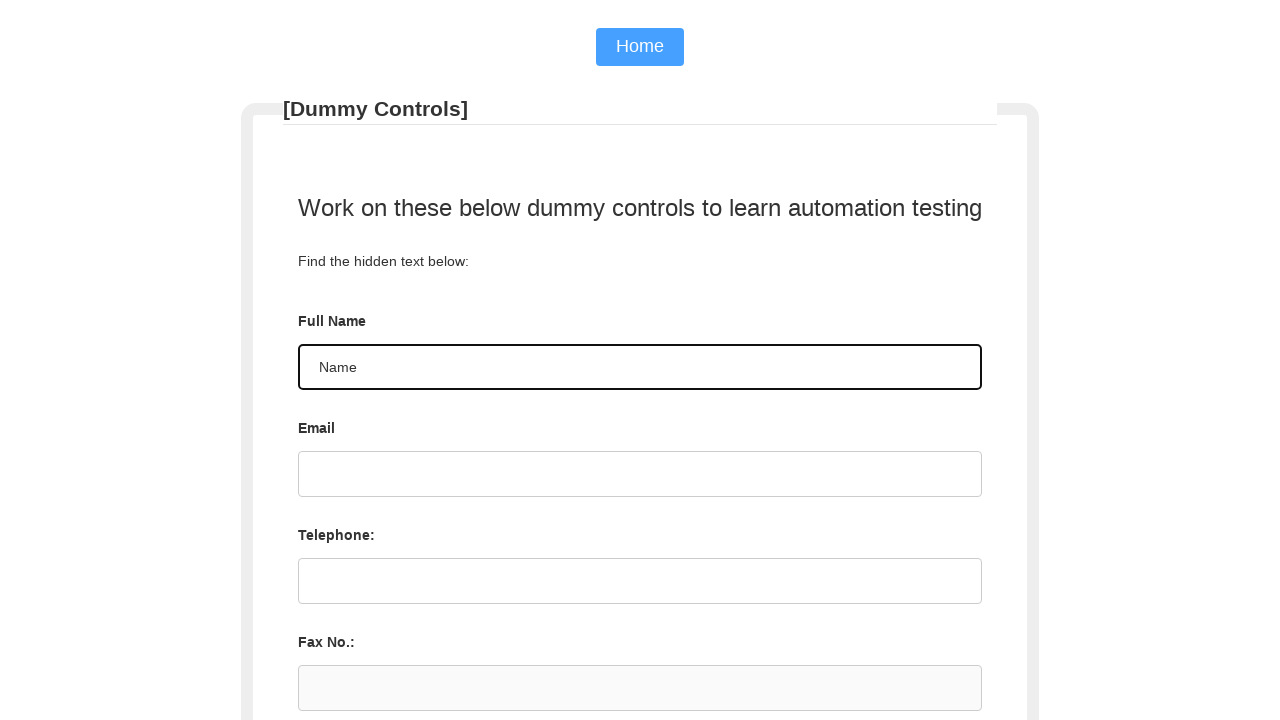

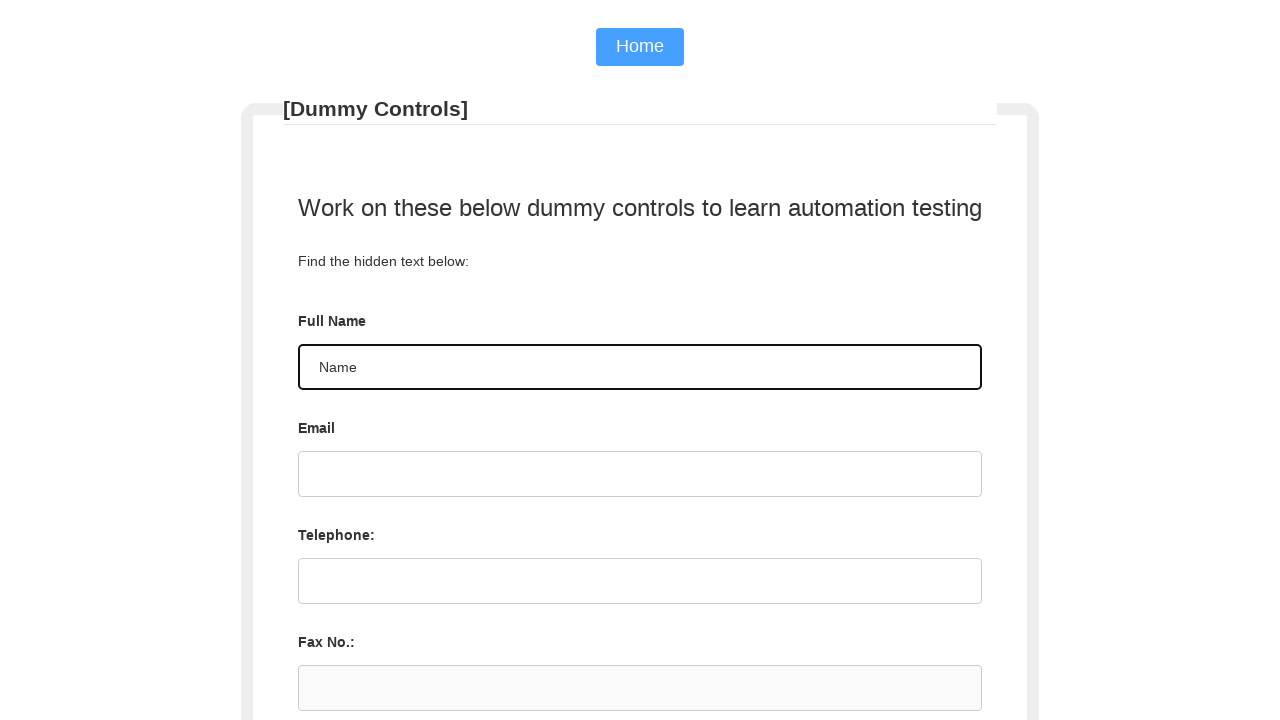